Tests dynamic loading functionality by clicking through to a hidden element example and waiting for content to appear

Starting URL: https://the-internet.herokuapp.com/

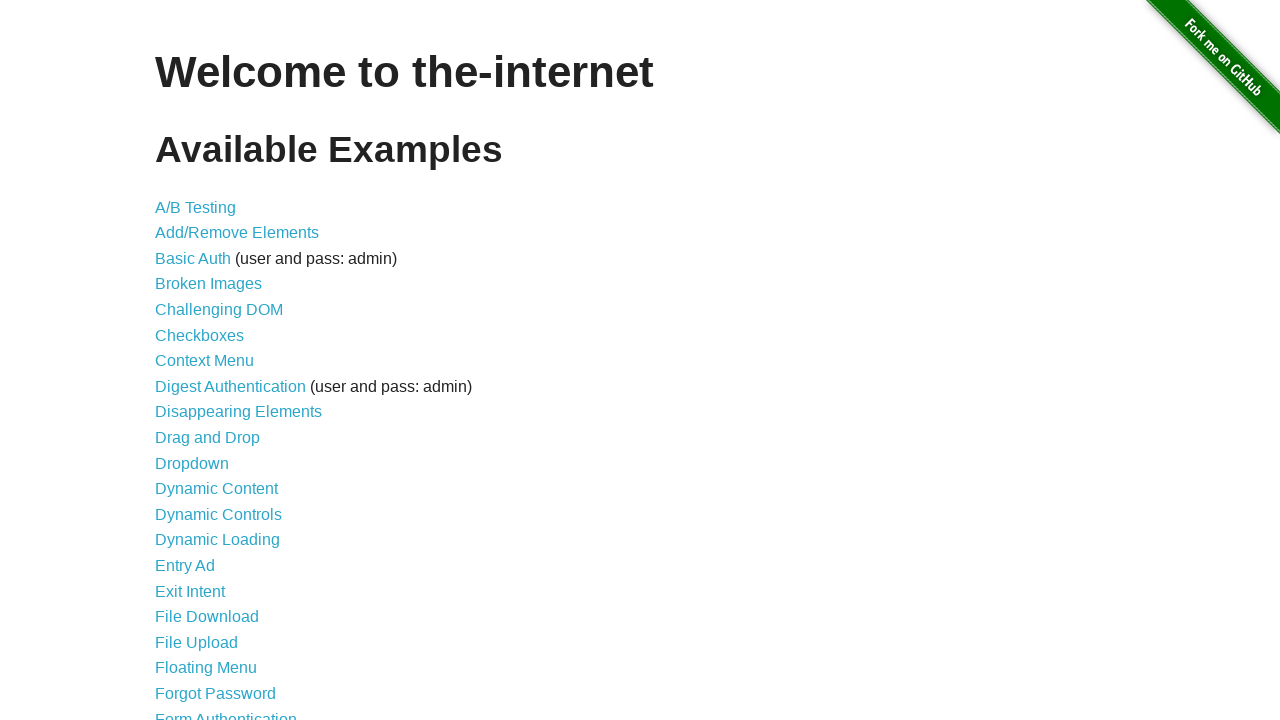

Clicked on Dynamic Loading link at (218, 540) on text=Dynamic Loading
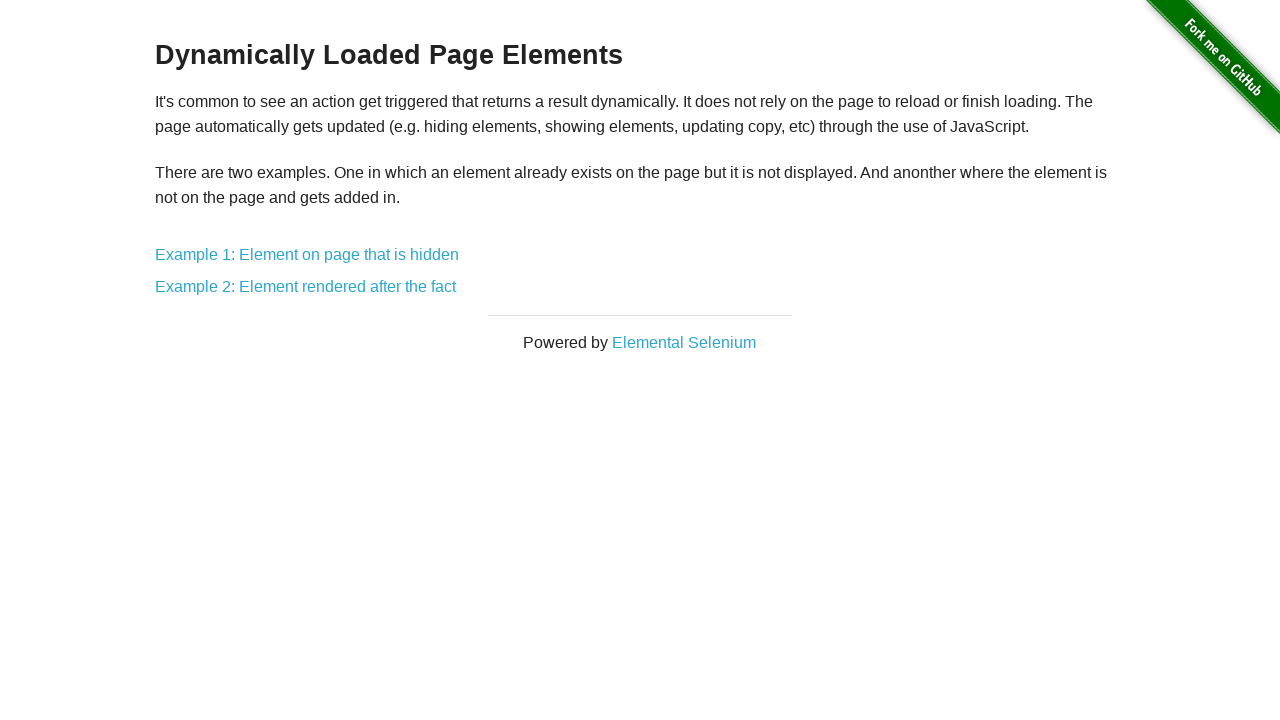

Clicked on hidden element example link at (307, 255) on a:has-text('hidden')
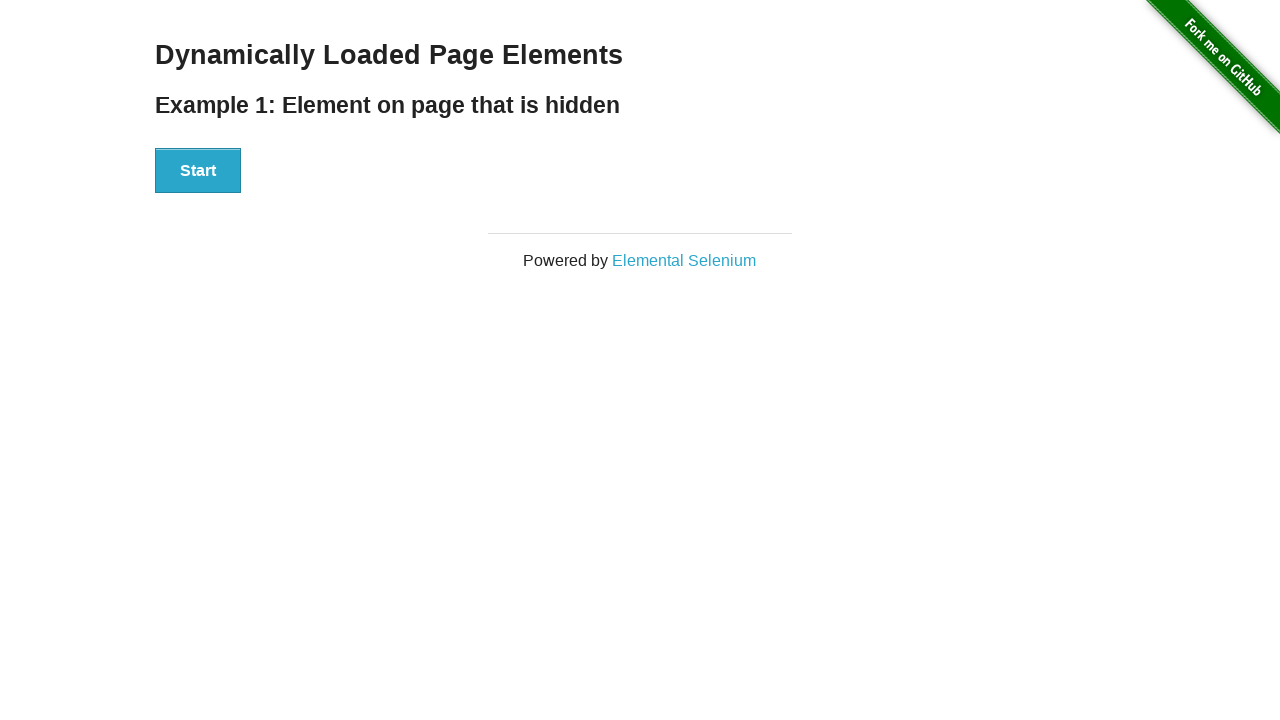

Clicked Start button to trigger dynamic content loading at (198, 171) on #start > button
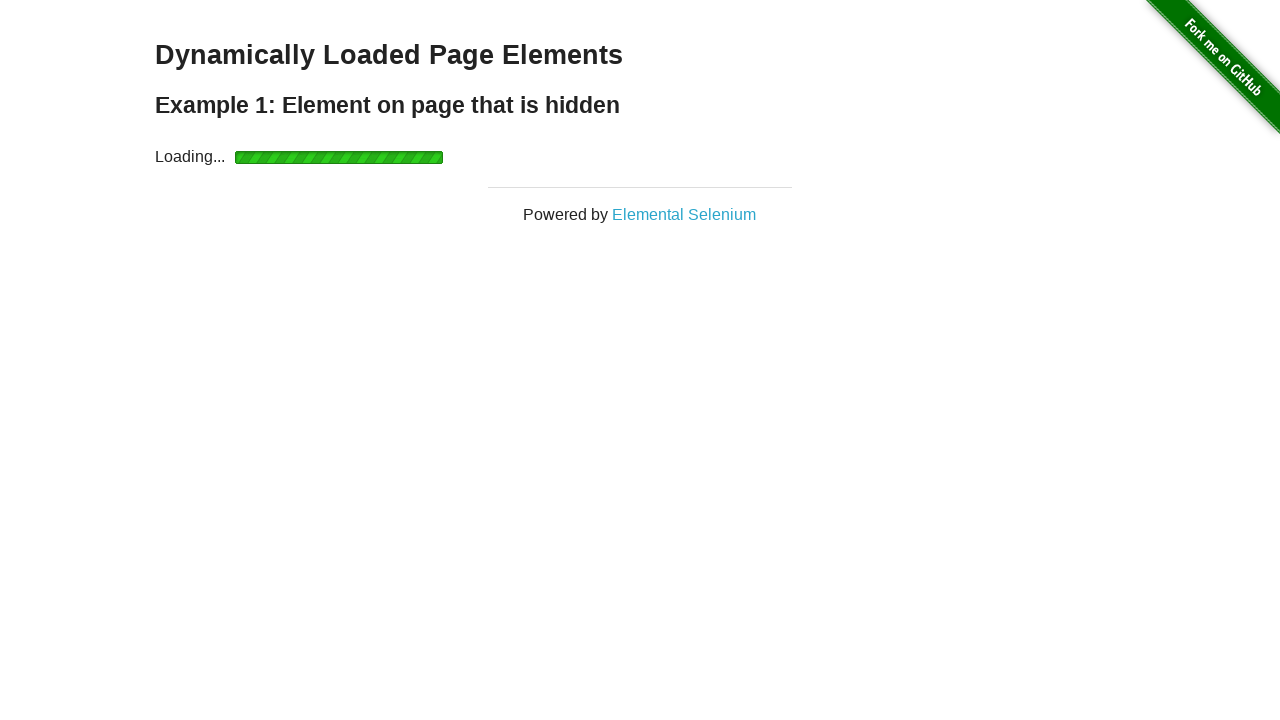

Waited for dynamically loaded content to appear
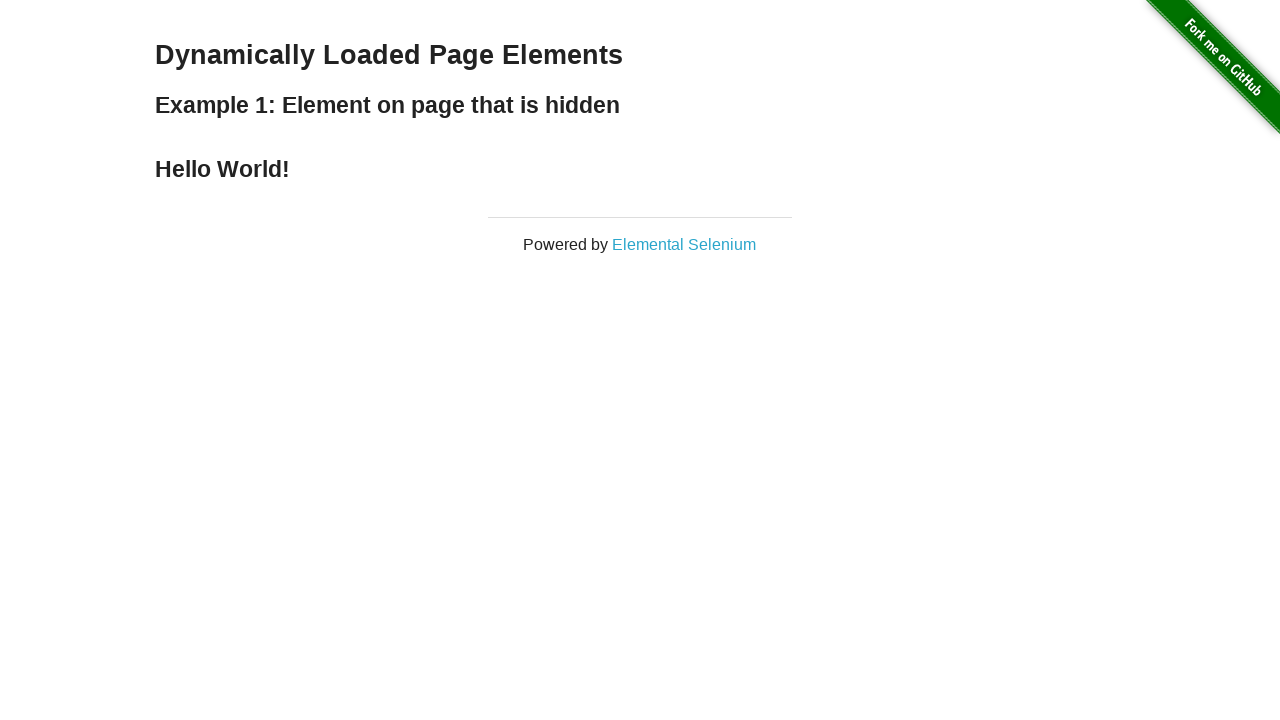

Retrieved text content from loaded element
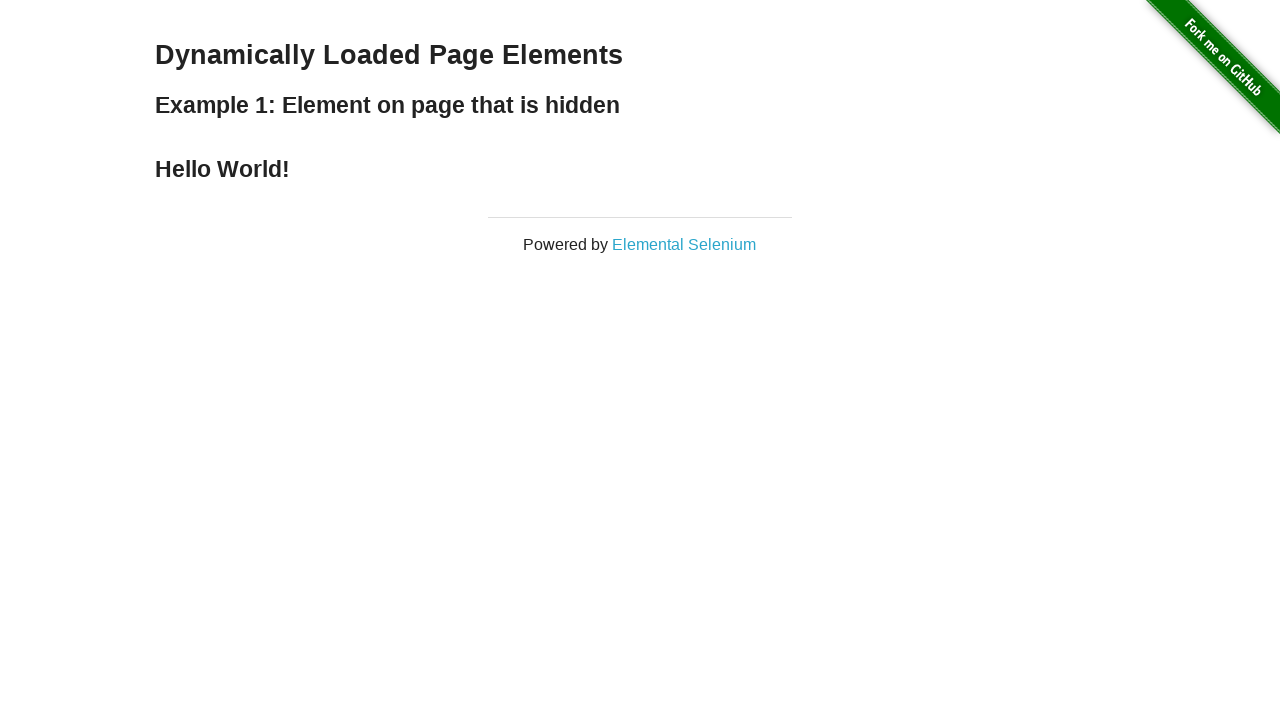

Verified text content is 'Hello World!'
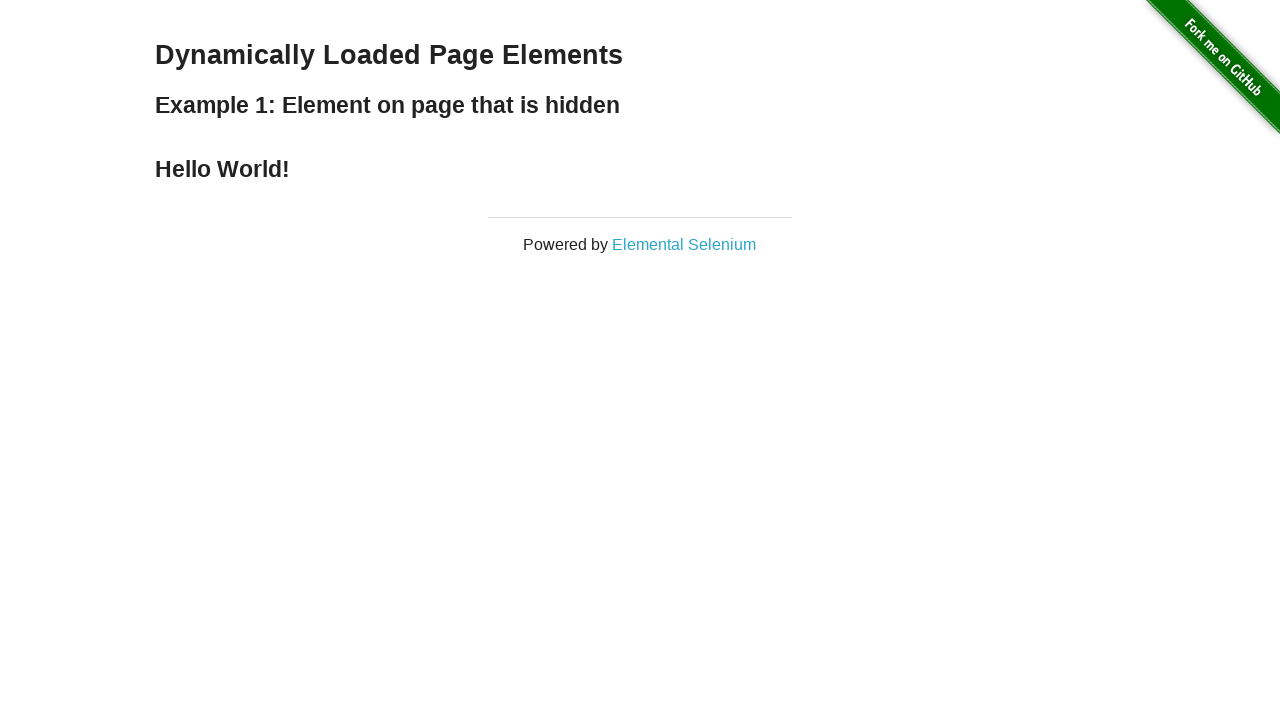

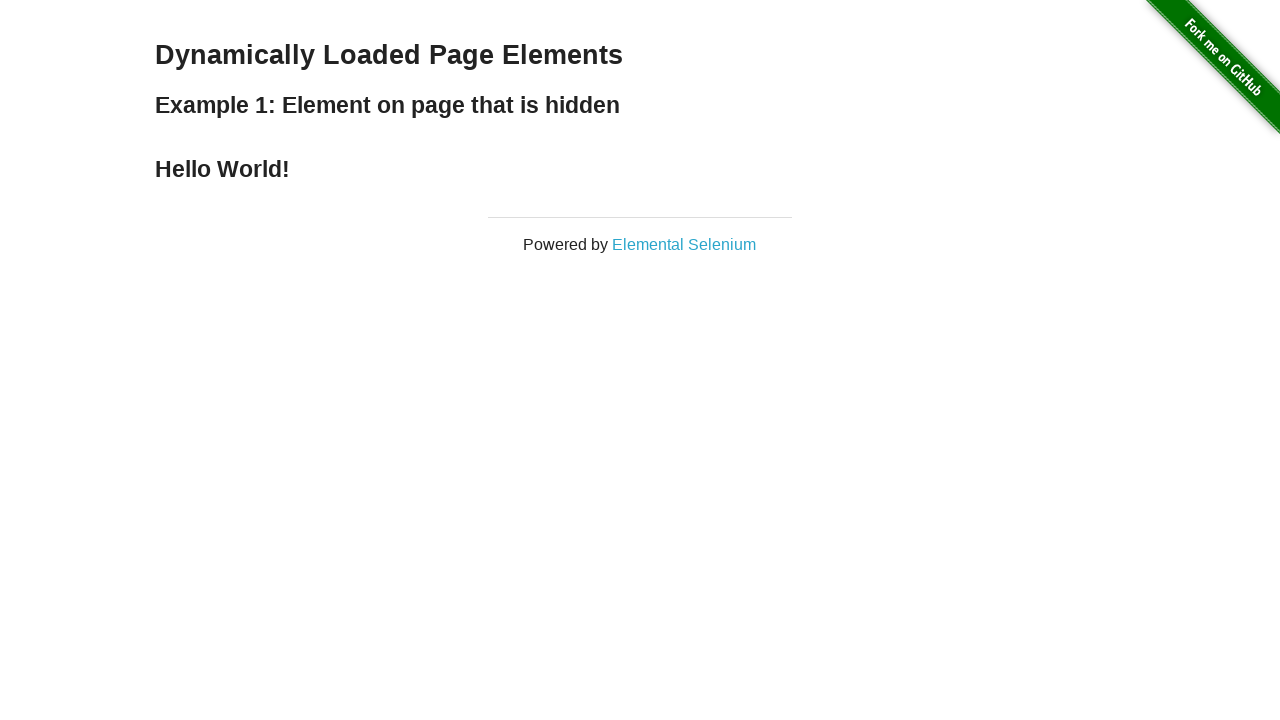